Adds specific items (Cucumber and Cauliflower) to cart on an e-commerce site by finding products and clicking their ADD TO CART buttons

Starting URL: https://rahulshettyacademy.com/seleniumPractise/#/

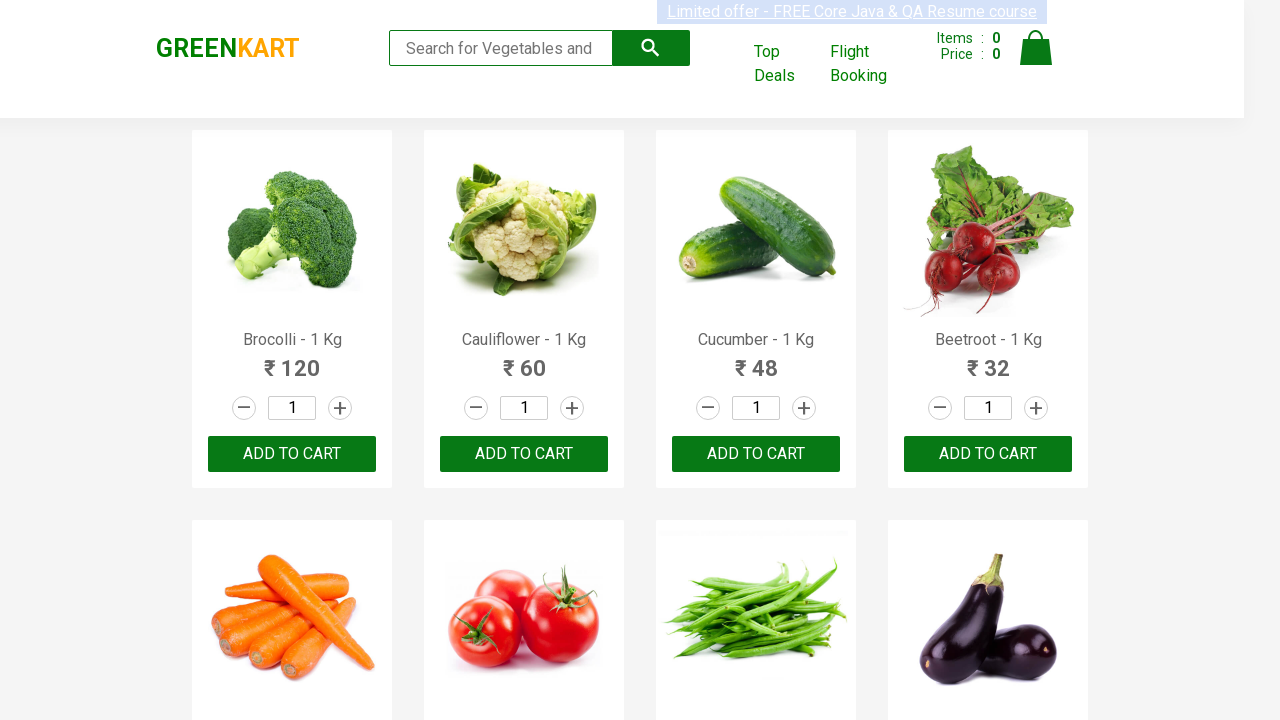

Located all product name elements on the page
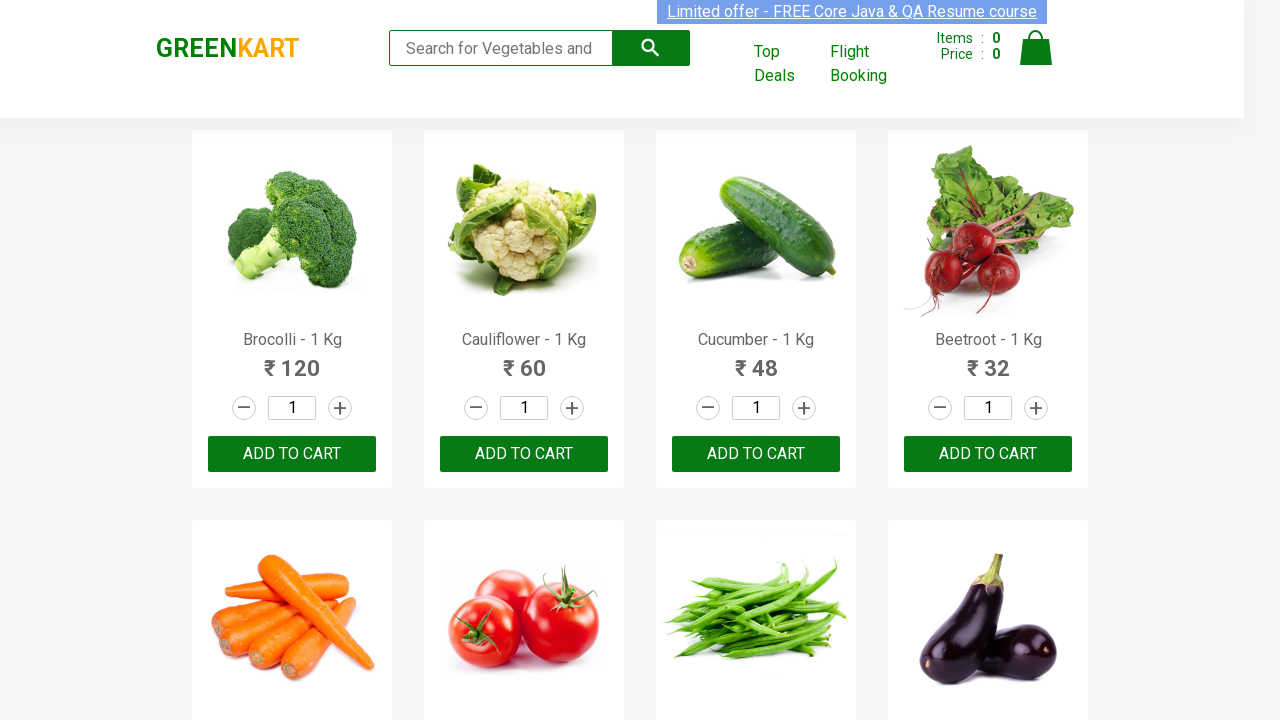

Located all ADD TO CART buttons on the page
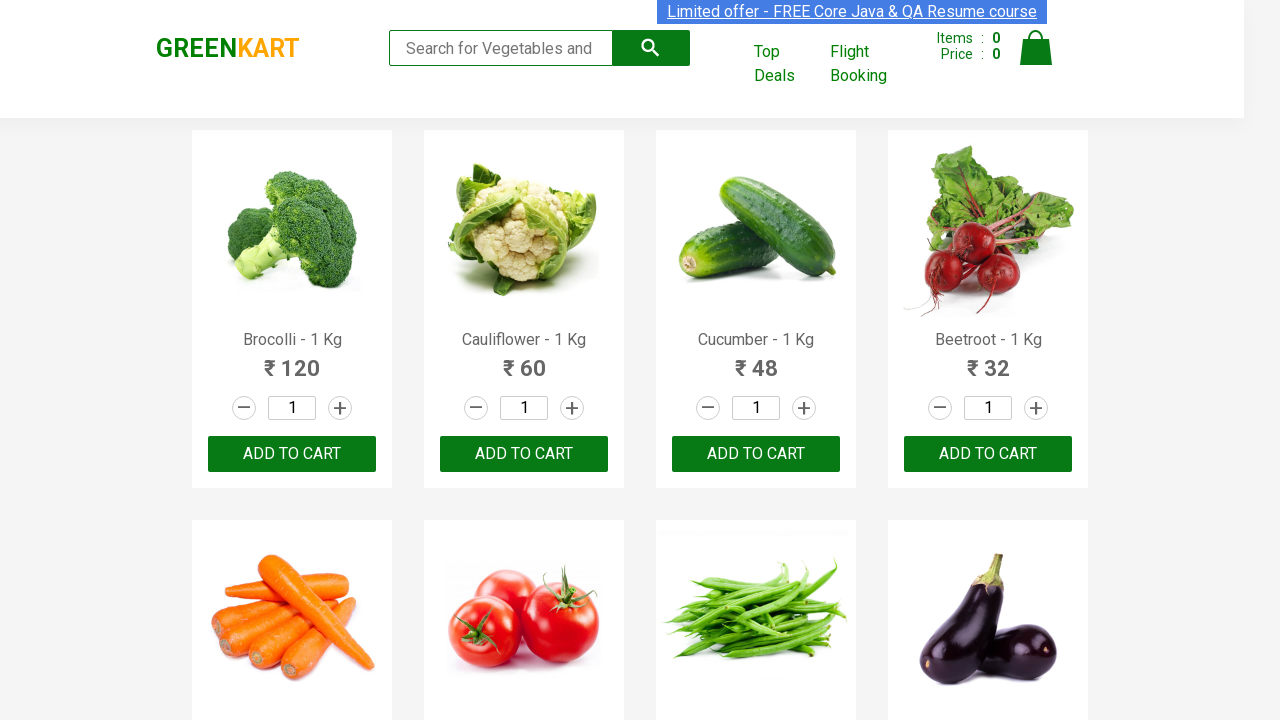

Clicked ADD TO CART button for Cauliflower at (524, 454) on button:has-text('ADD TO CART') >> nth=1
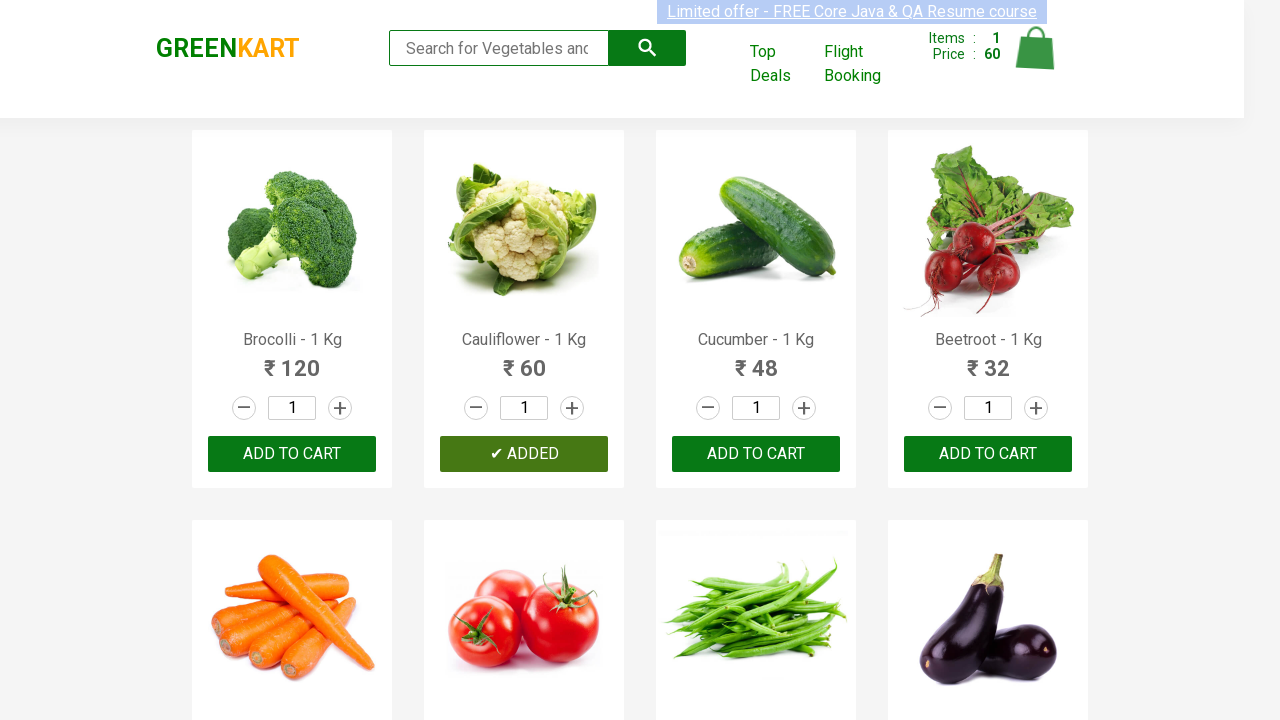

Clicked ADD TO CART button for Cucumber at (988, 454) on button:has-text('ADD TO CART') >> nth=2
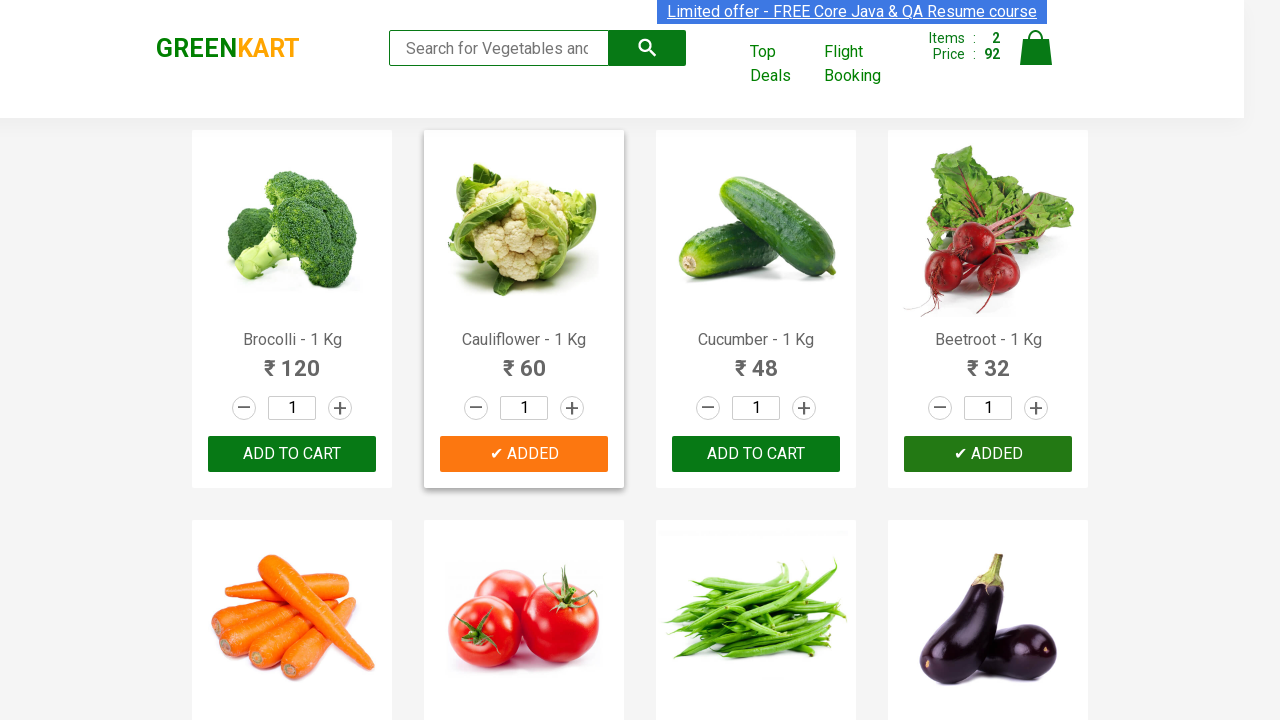

All required items (Cucumber and Cauliflower) have been added to cart
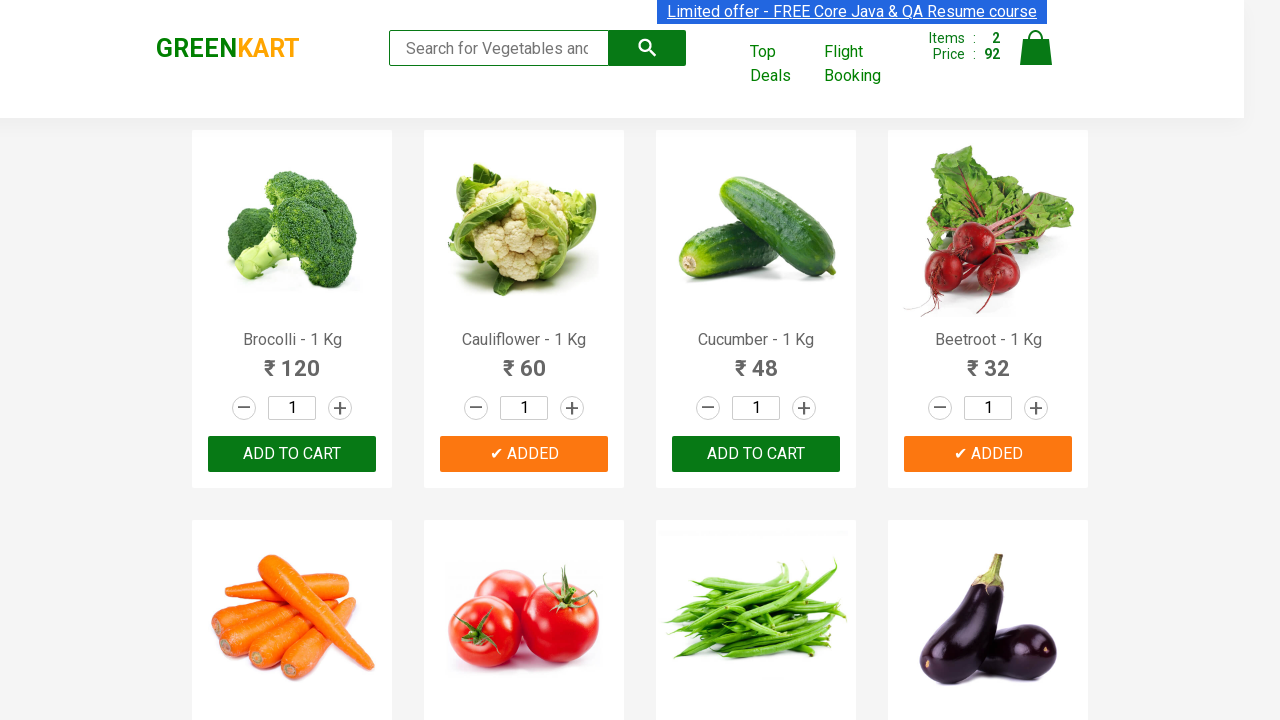

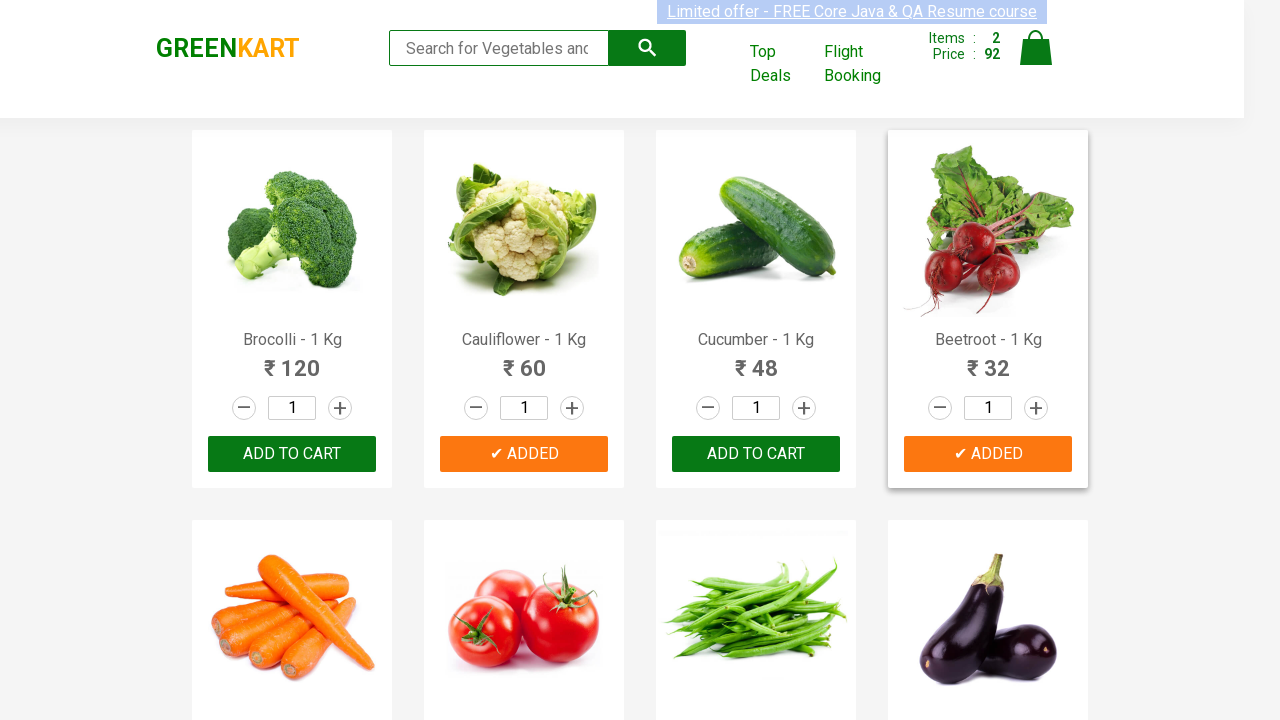